Tests file upload functionality by selecting a file via the file input field and clicking the submit button to upload it.

Starting URL: http://www.csm-testcenter.org/test?do=show&subdo=common&test=file_upload

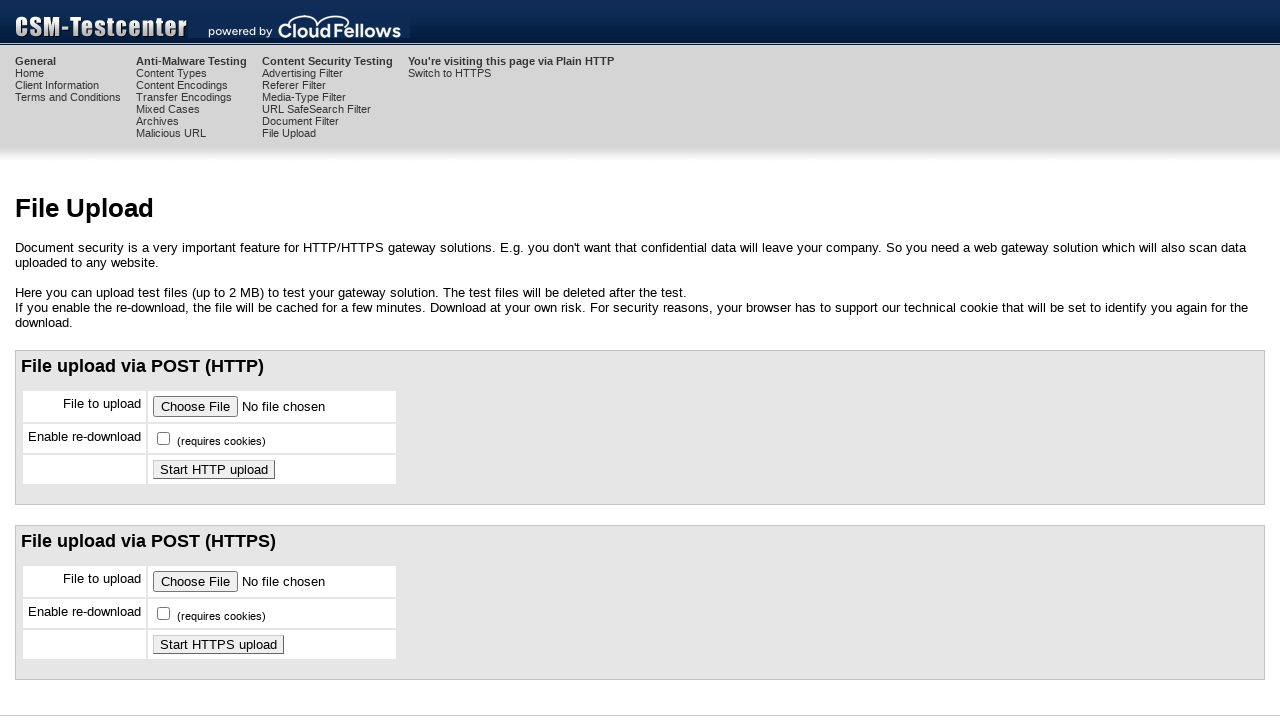

Created temporary test PNG file for upload
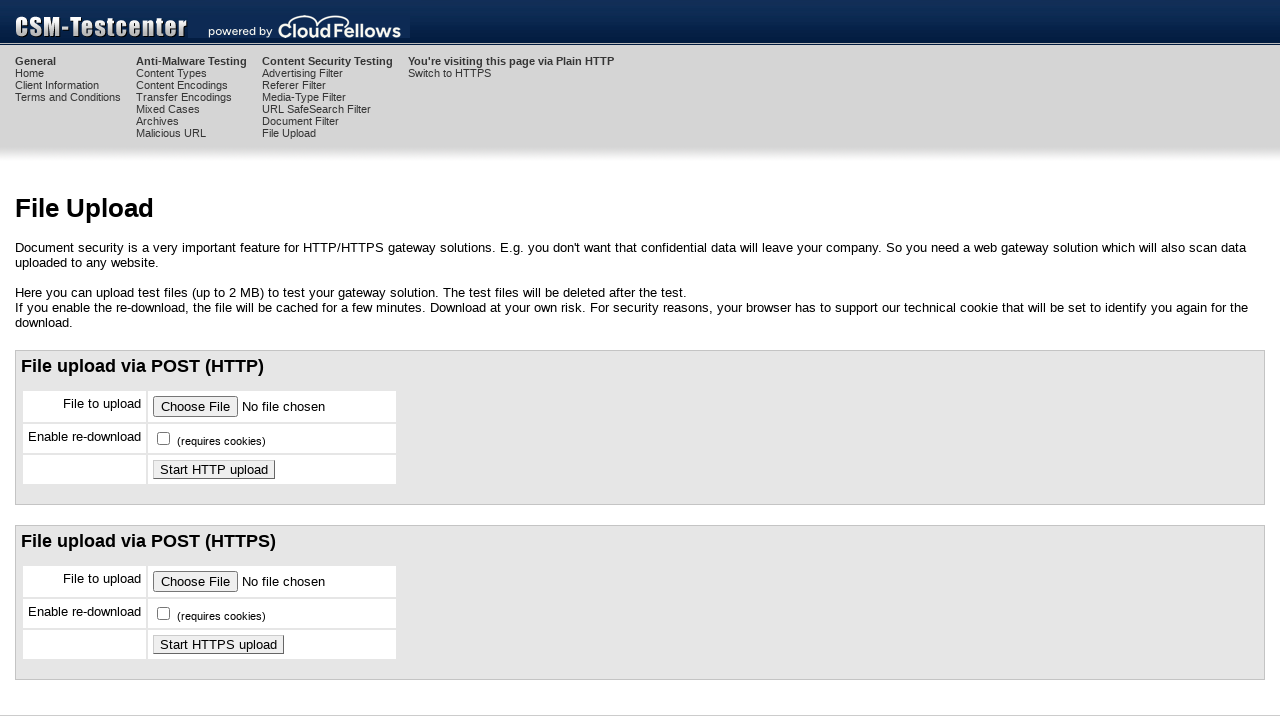

Selected test file via file input field
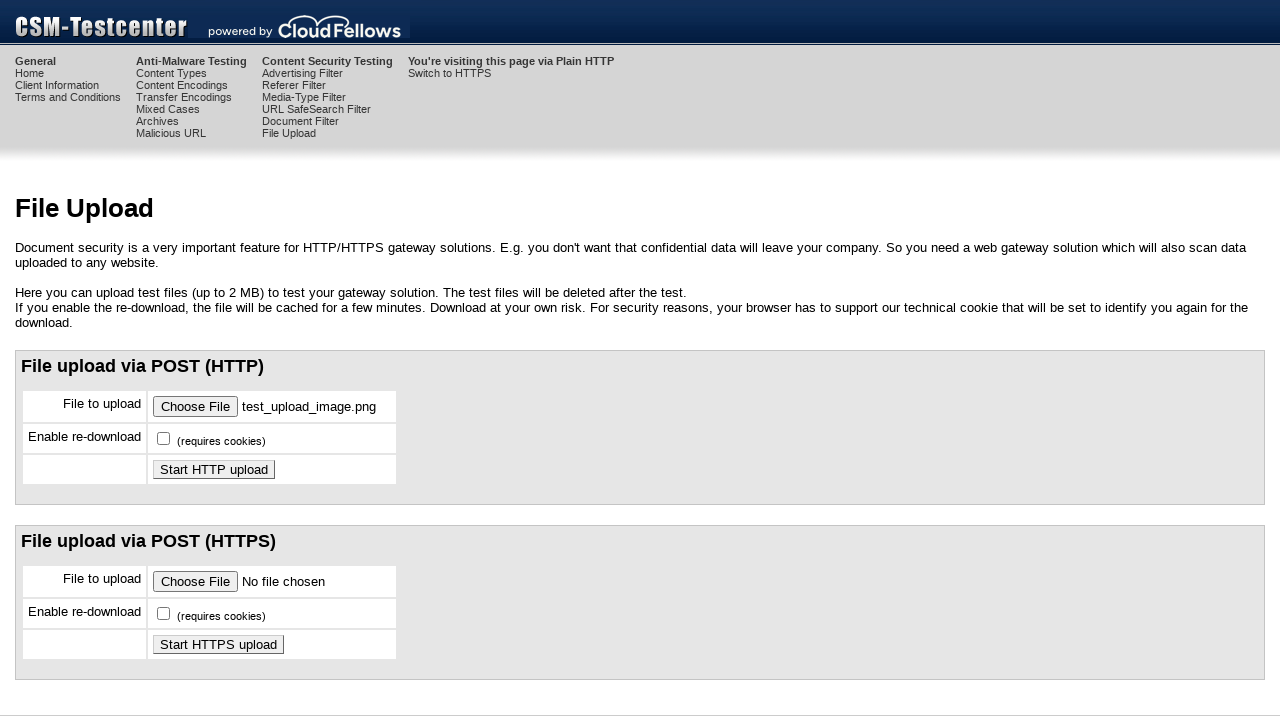

Clicked submit button to upload file at (214, 470) on input[name='http_submit']
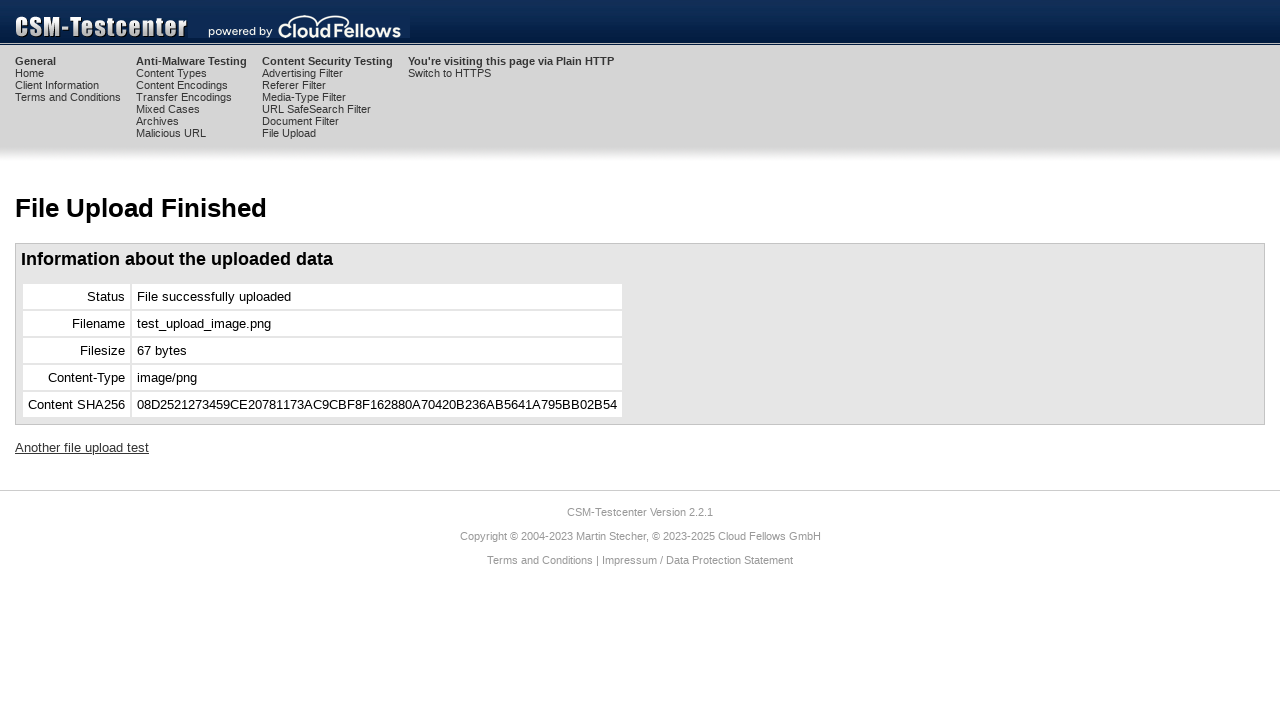

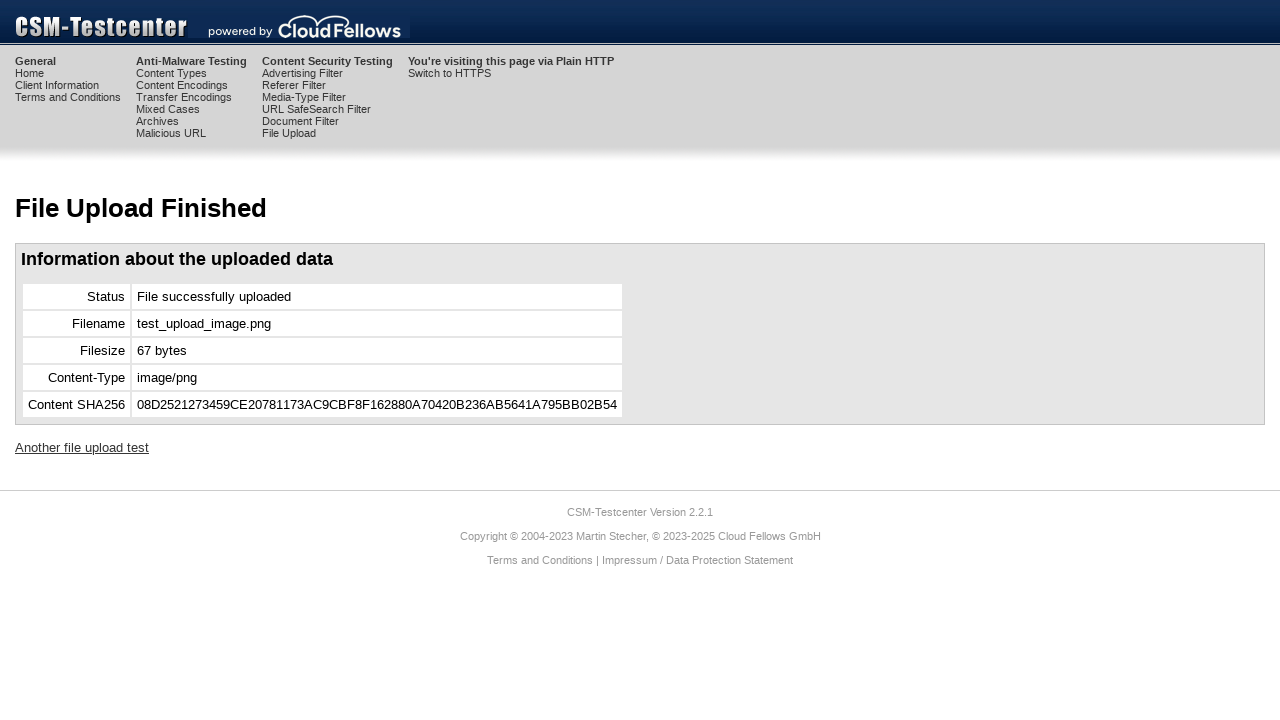